Navigates to the registration page and verifies that the signup page is displayed correctly

Starting URL: https://parabank.parasoft.com/parabank/index.htm

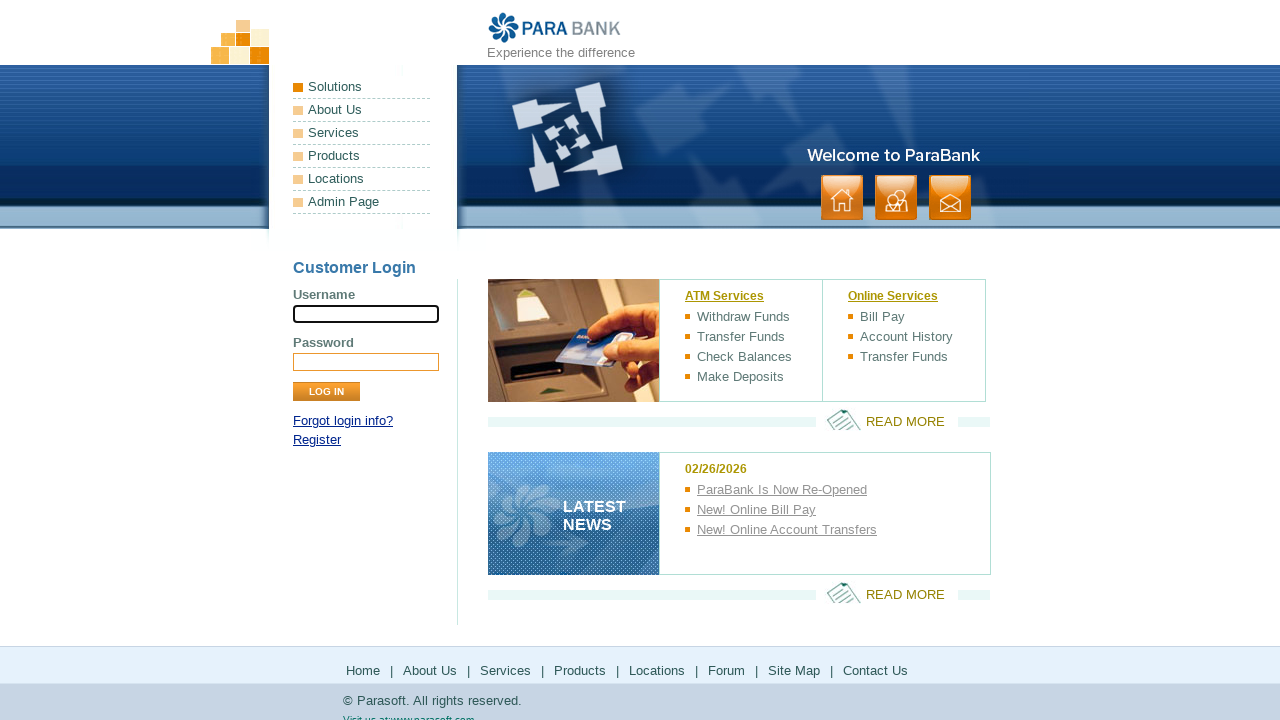

Navigated to ParaBank home page
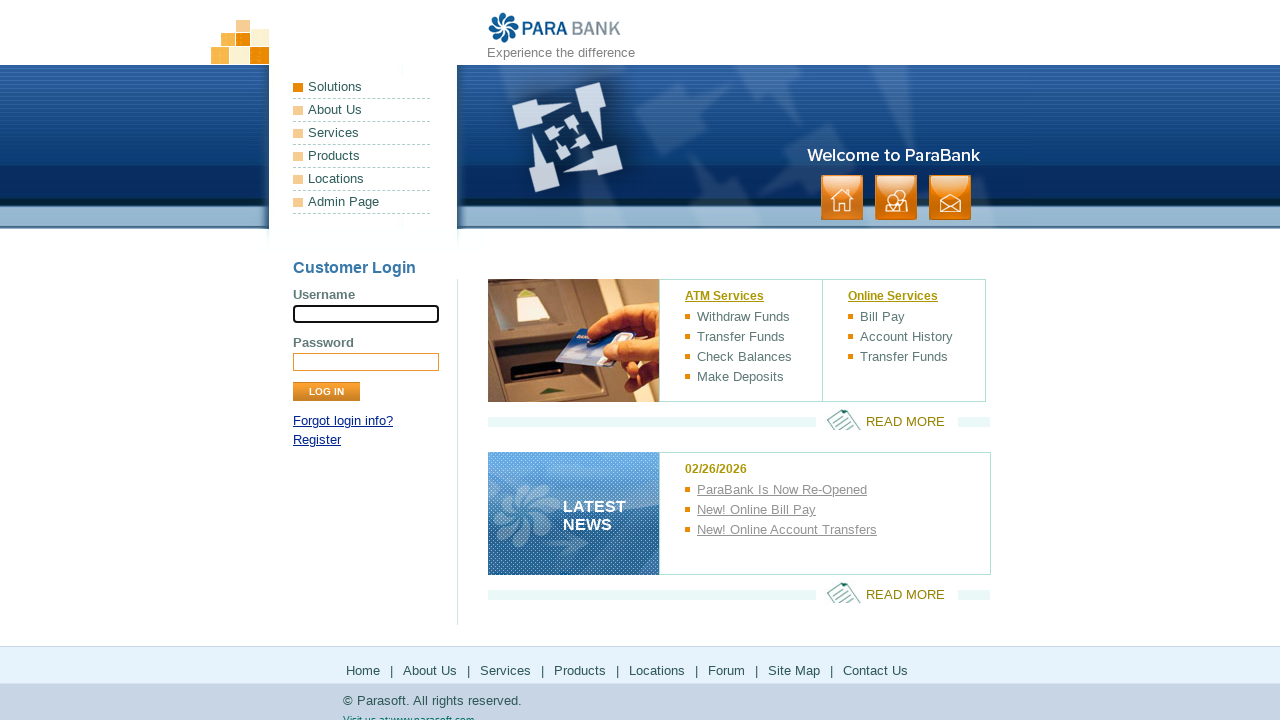

Clicked Register link at (317, 440) on a:text('Register')
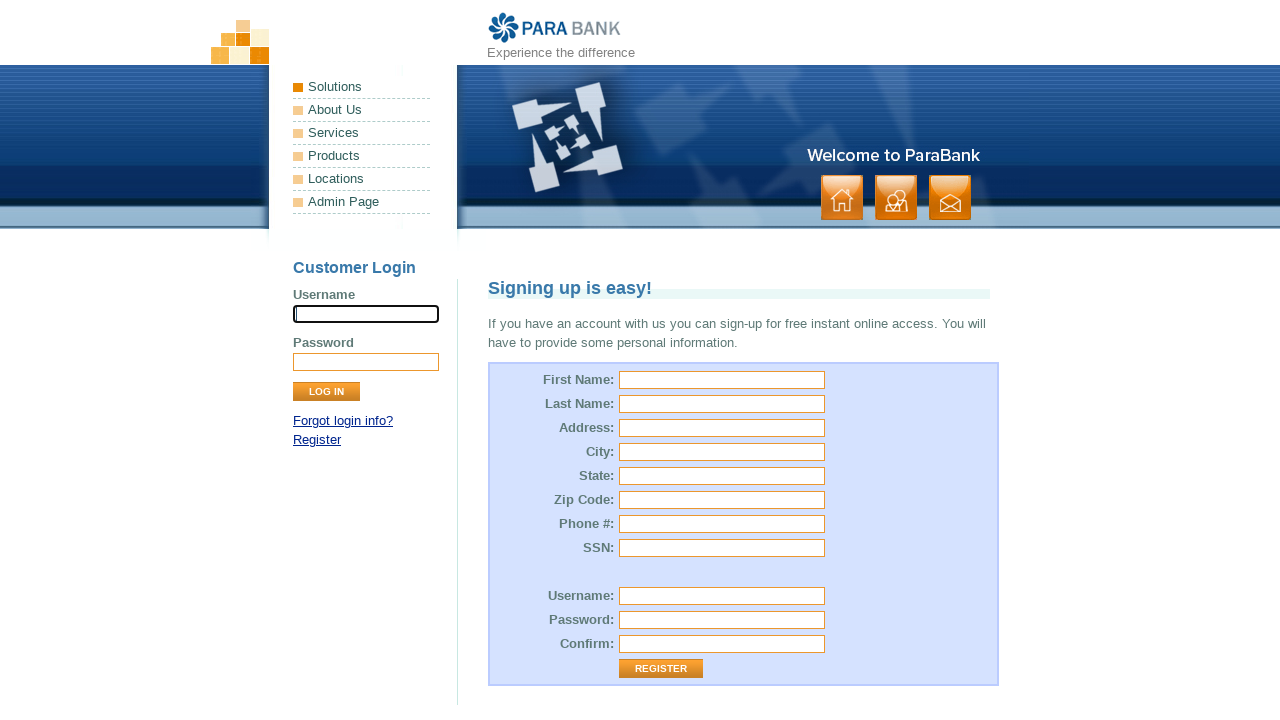

Signup page heading 'Signing up is easy!' is displayed
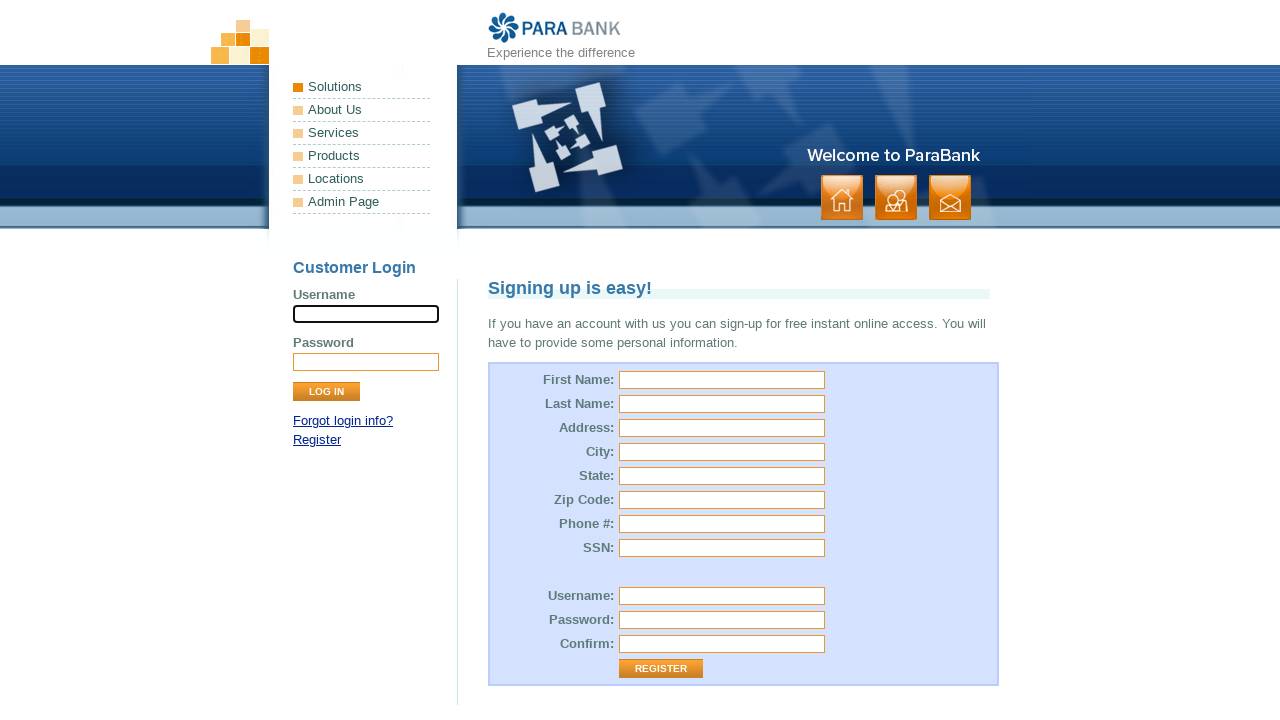

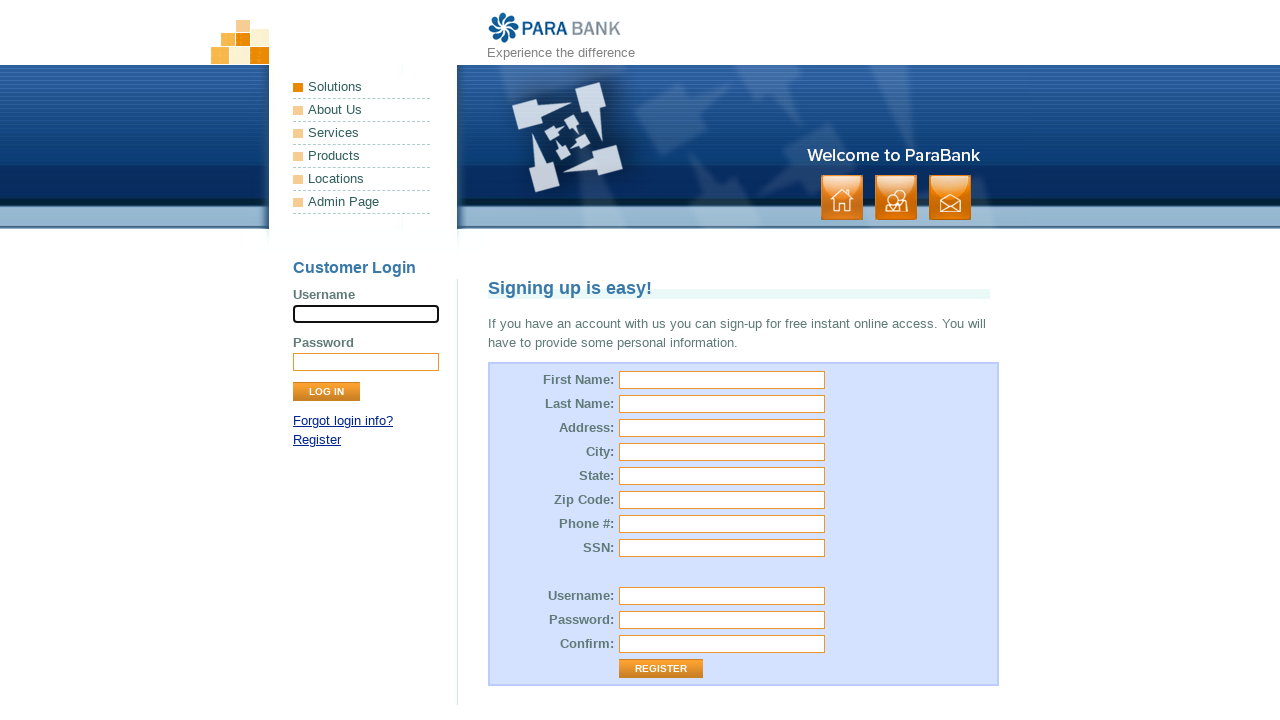